Tests the Selenium web form demo page by verifying the title, filling a text field, submitting the form, and checking the success message.

Starting URL: https://www.selenium.dev/selenium/web/web-form.html

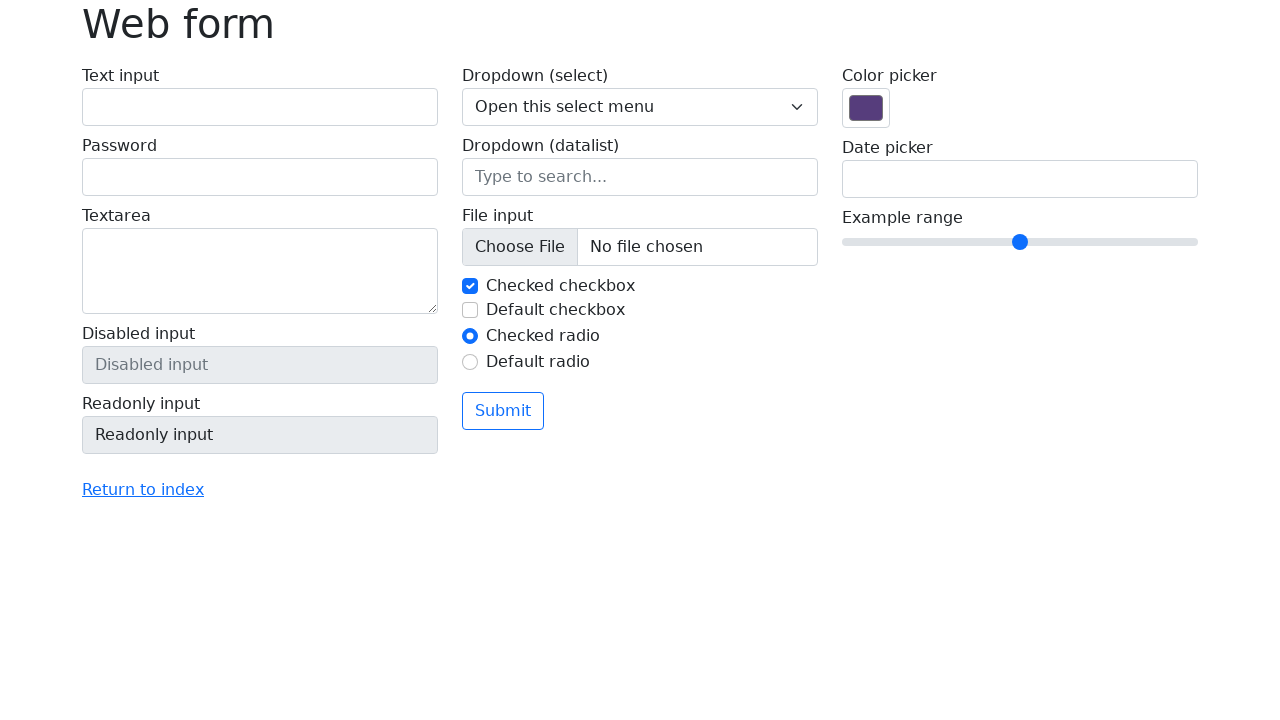

Verified page title is 'Web form'
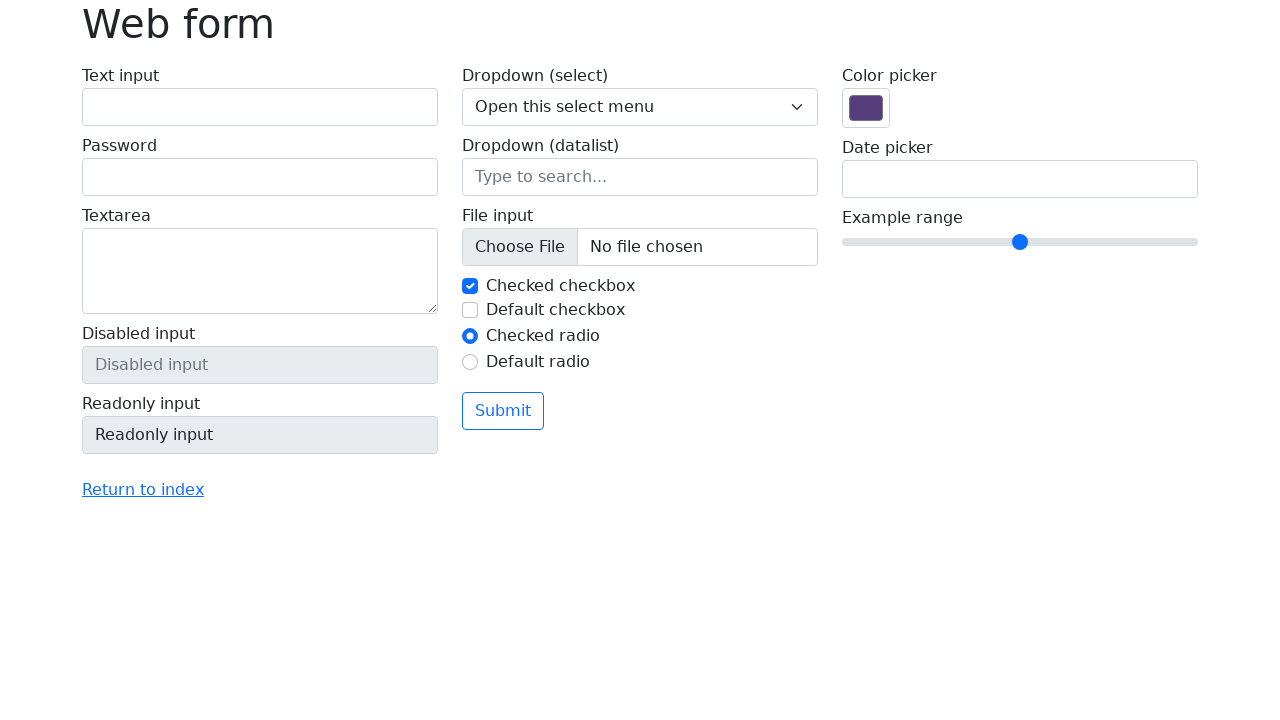

Filled text field with 'Selenium' on input[name='my-text']
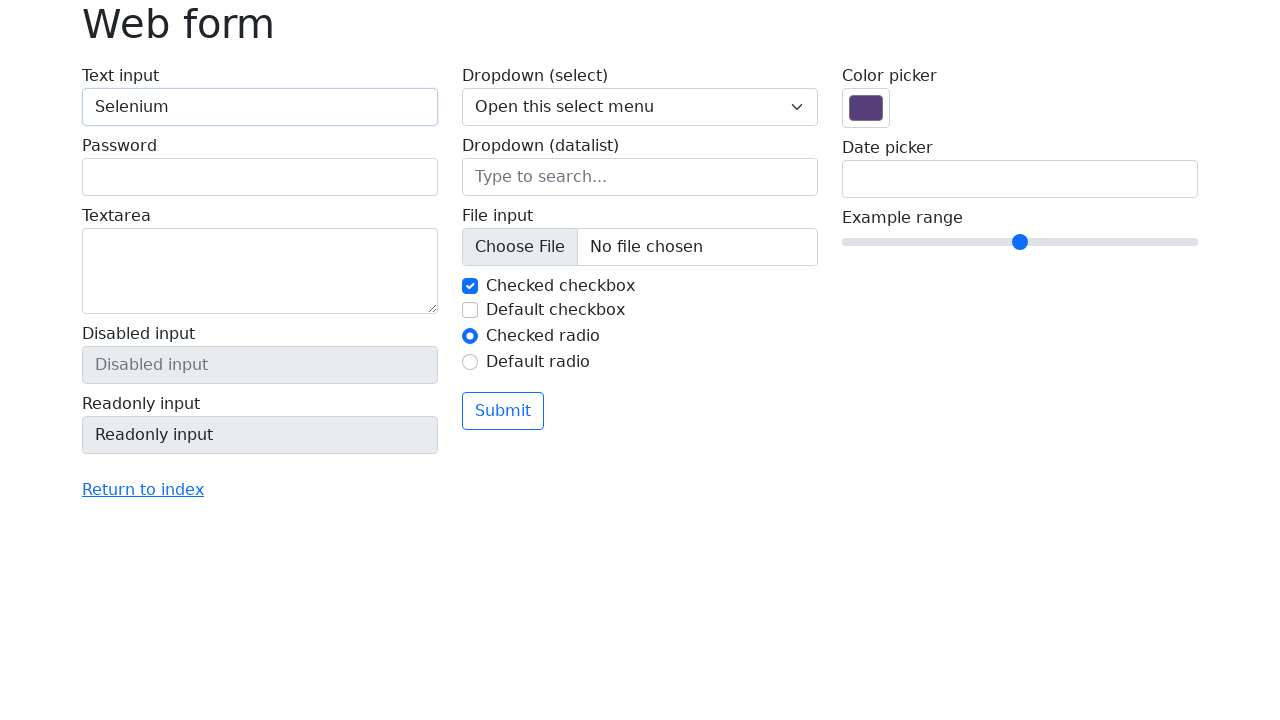

Clicked submit button at (503, 411) on button
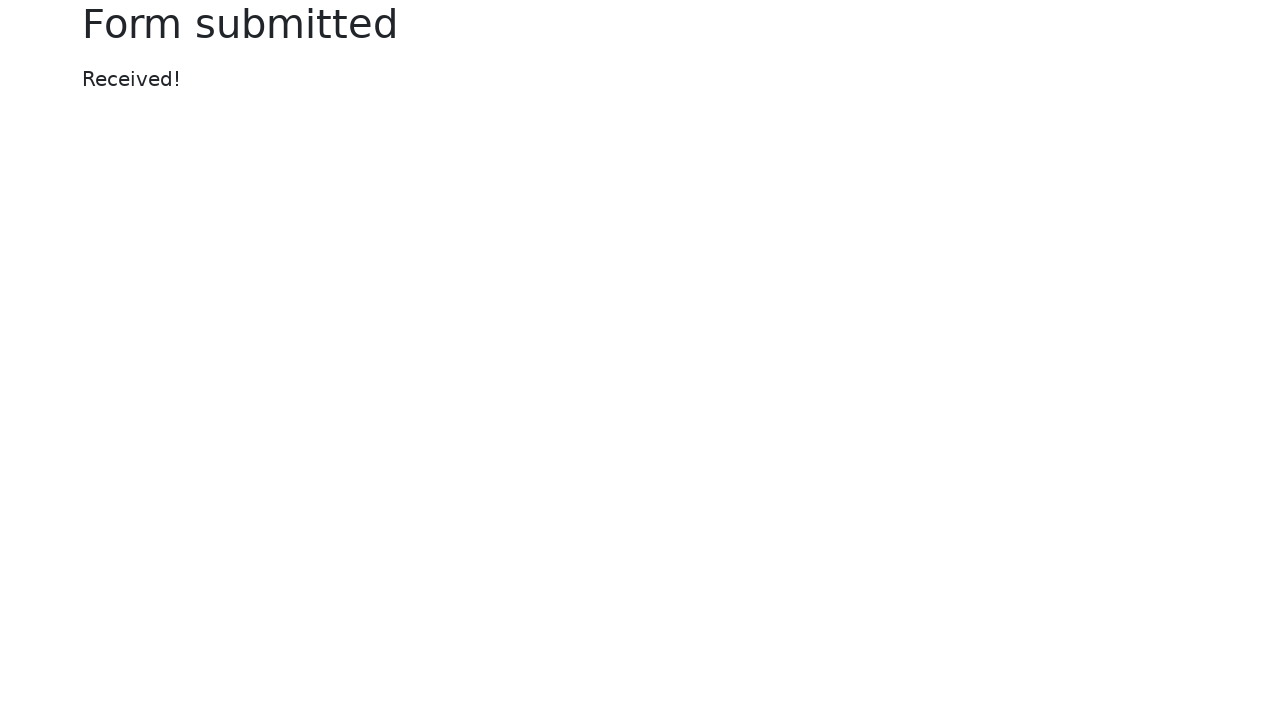

Success message element loaded
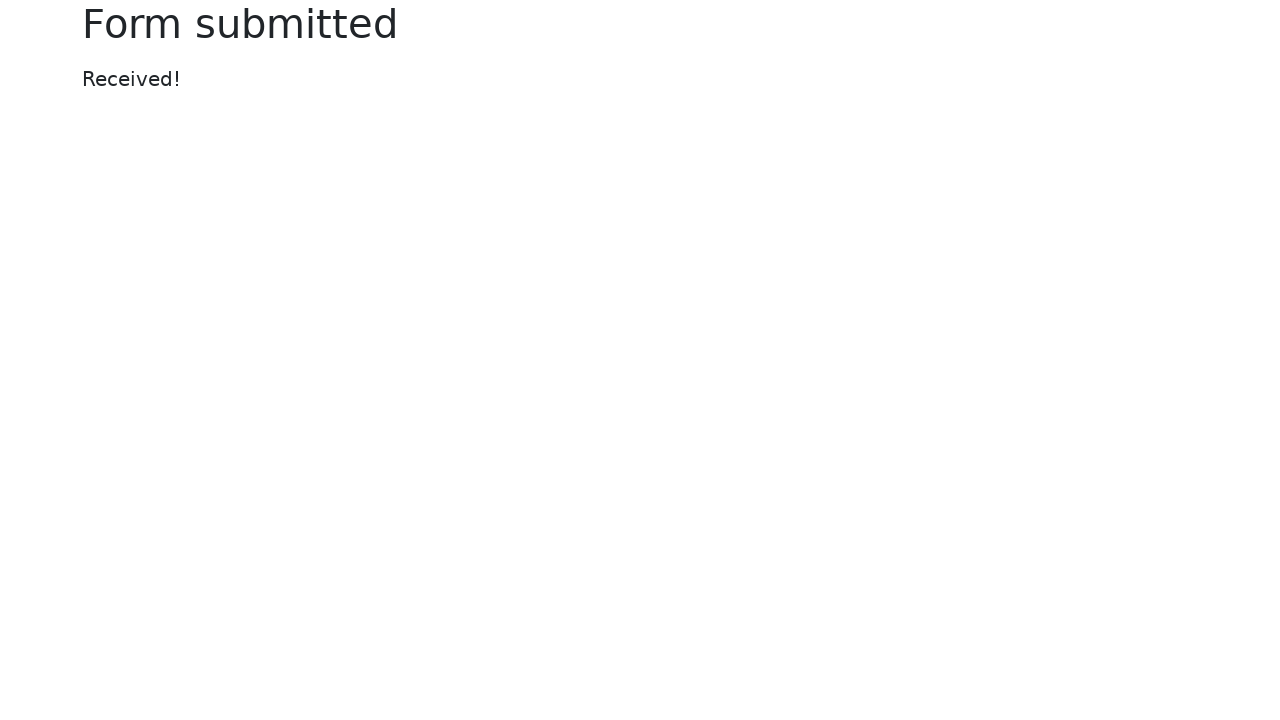

Retrieved success message text
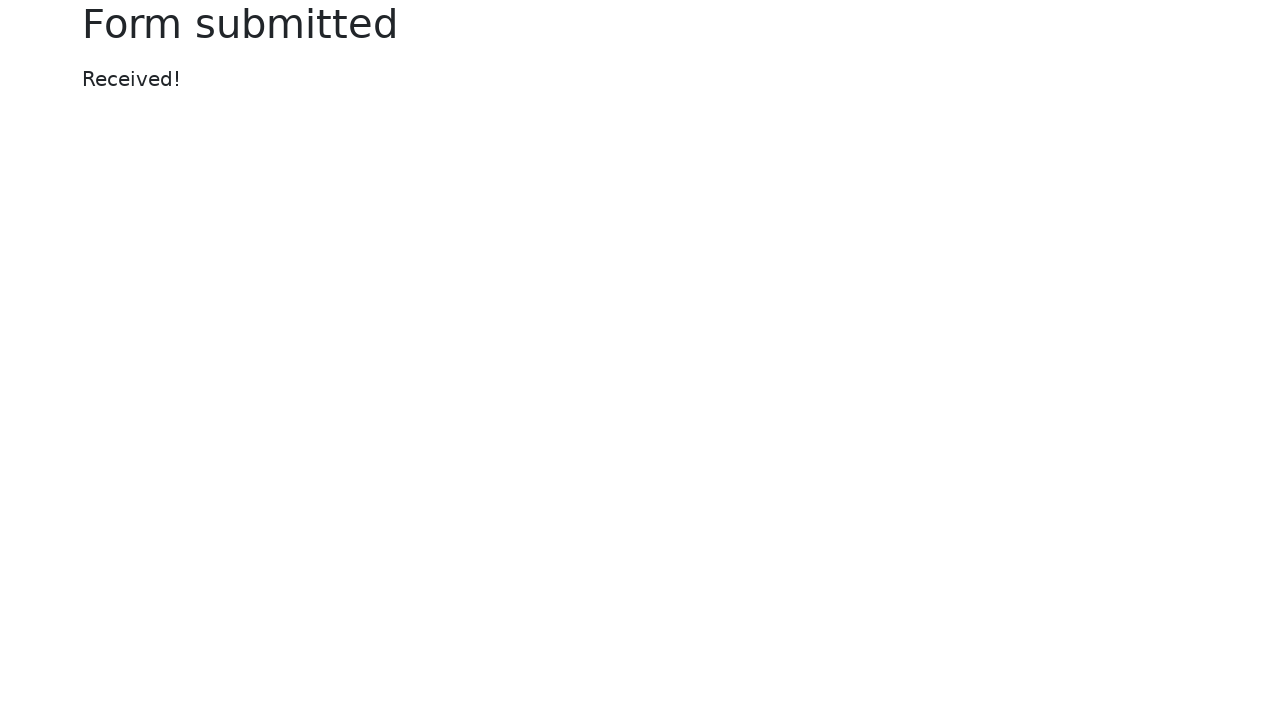

Verified success message displays 'Received!'
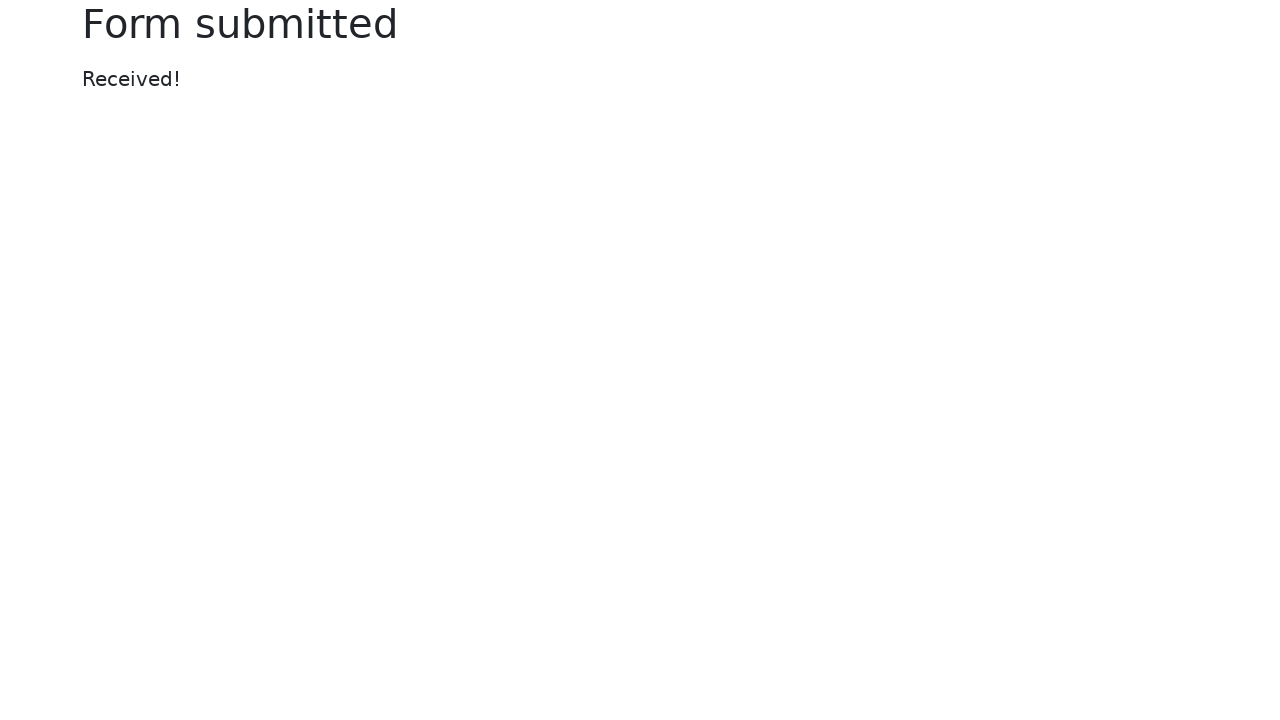

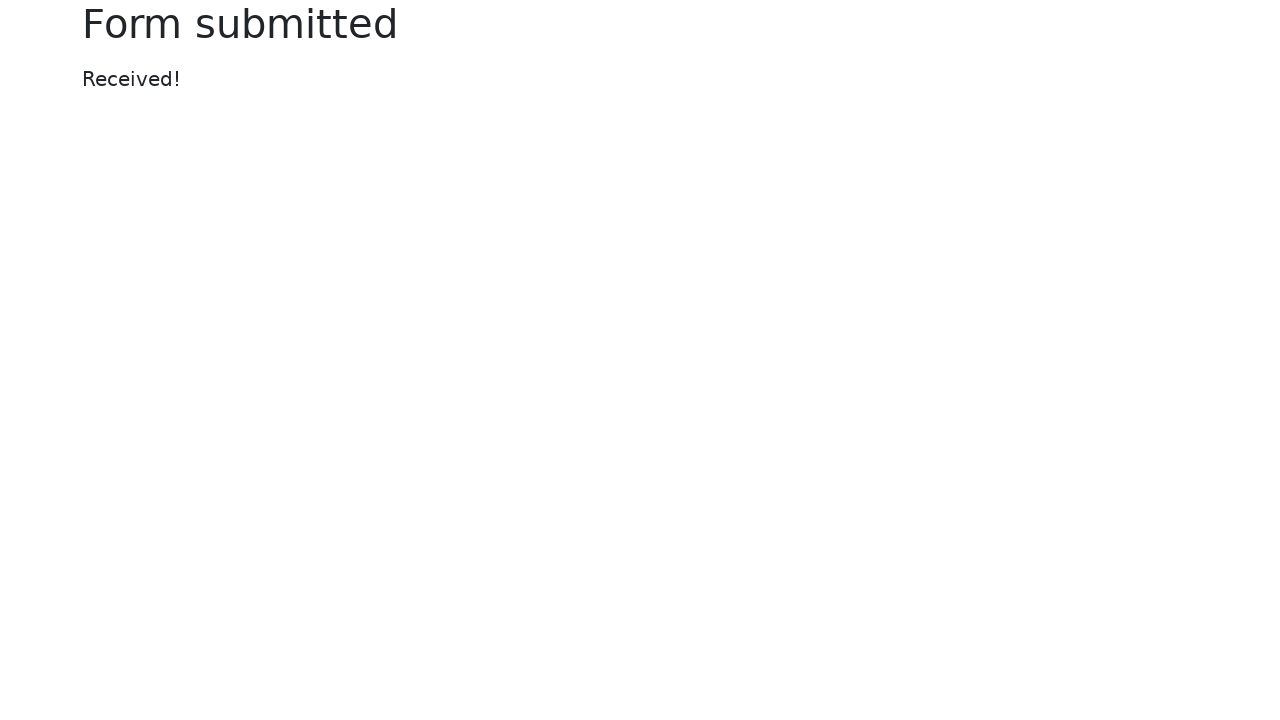